Tests browser navigation commands by navigating to Flipkart and refreshing the page

Starting URL: https://www.flipkart.com/

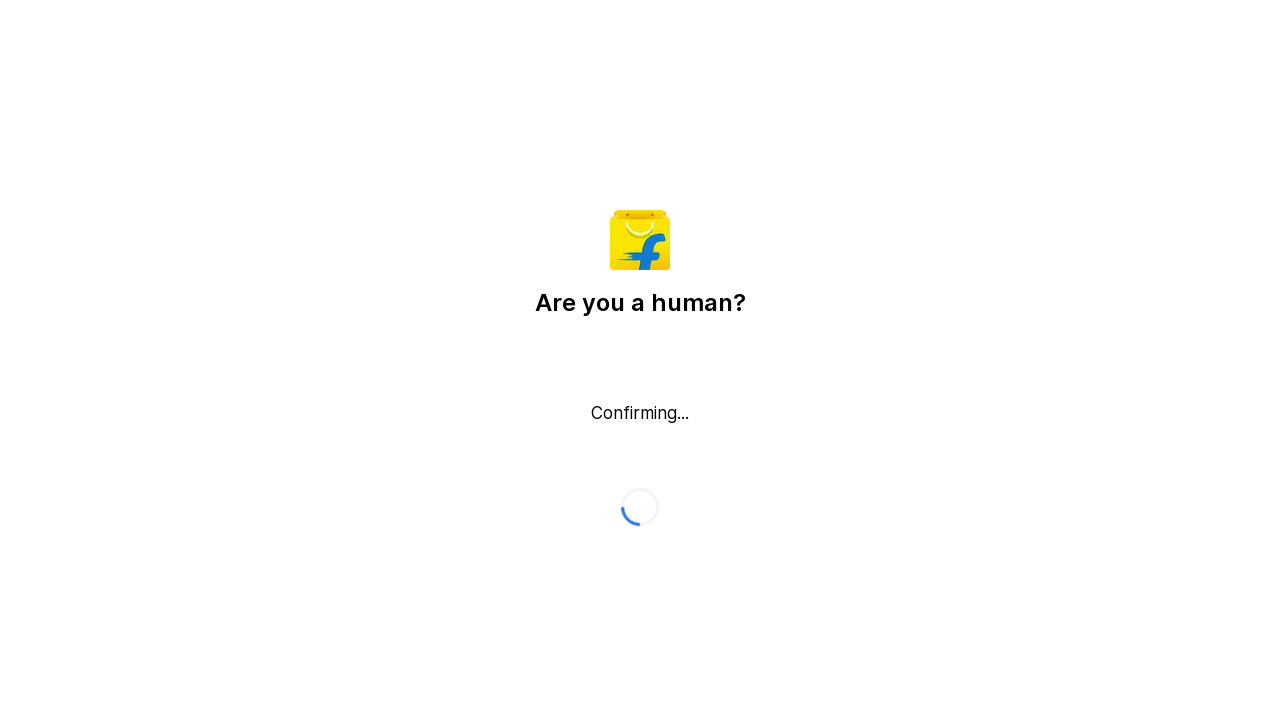

Navigated to Flipkart homepage
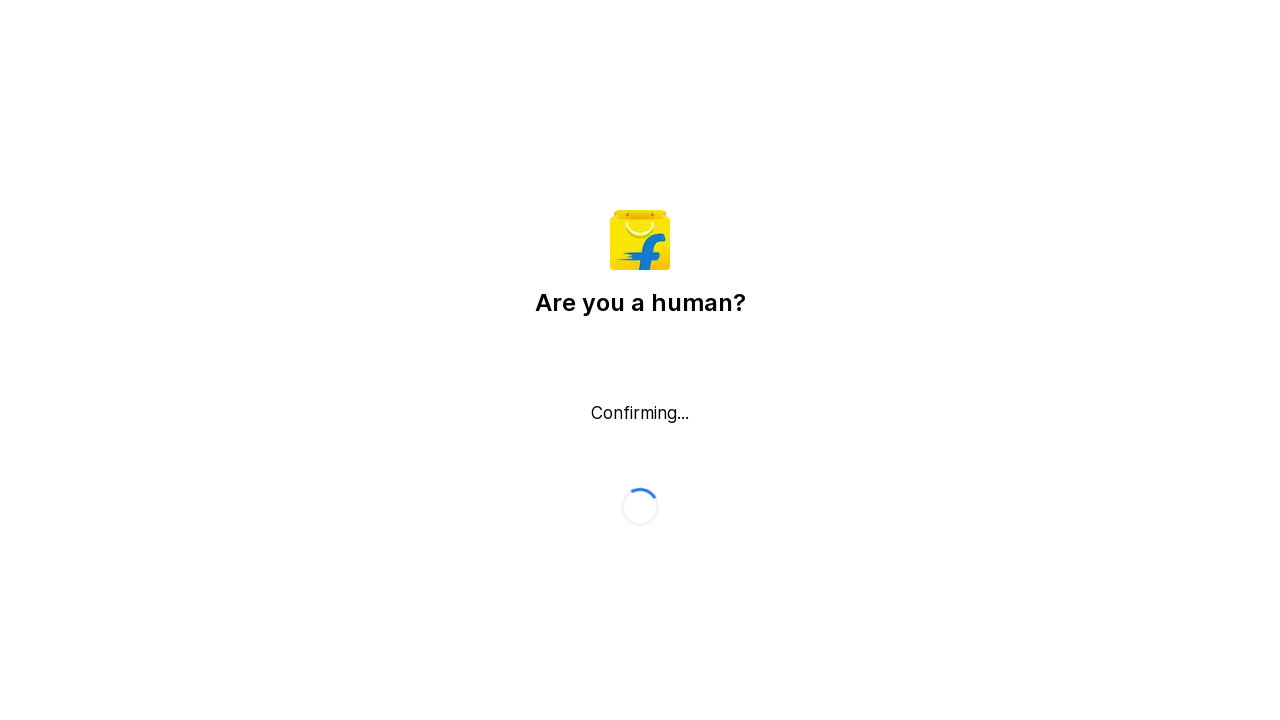

Refreshed the Flipkart page
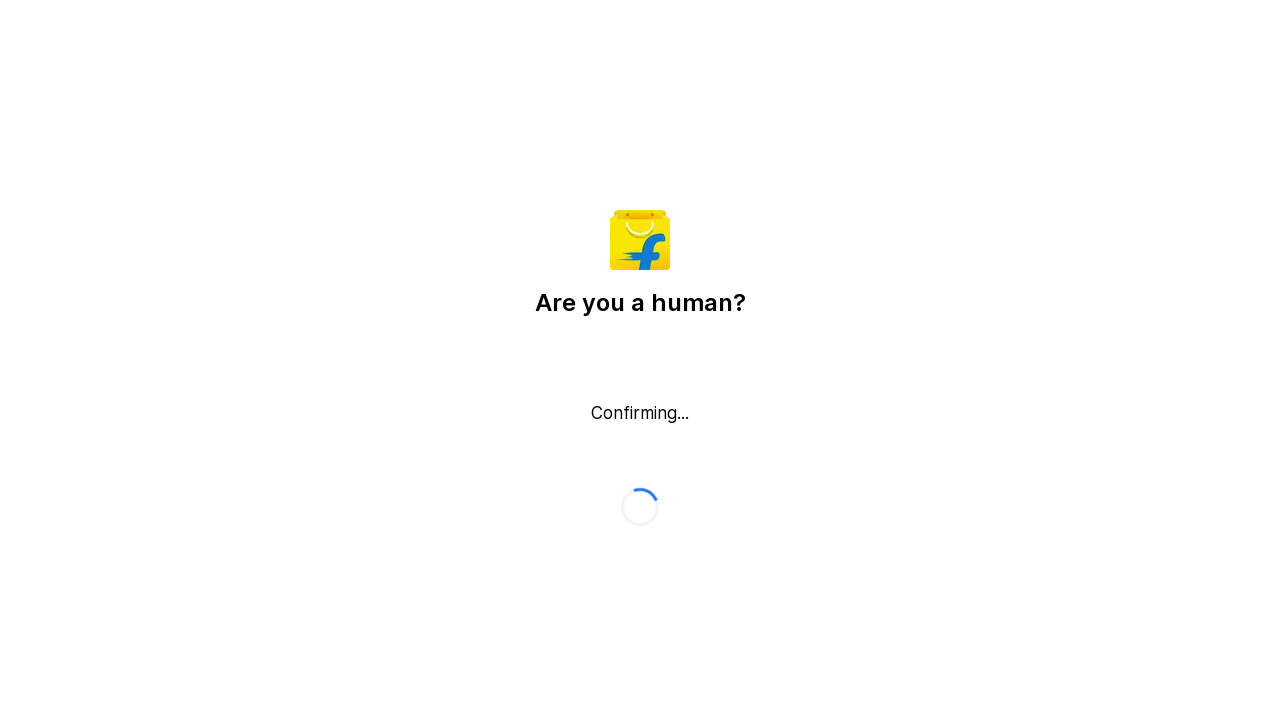

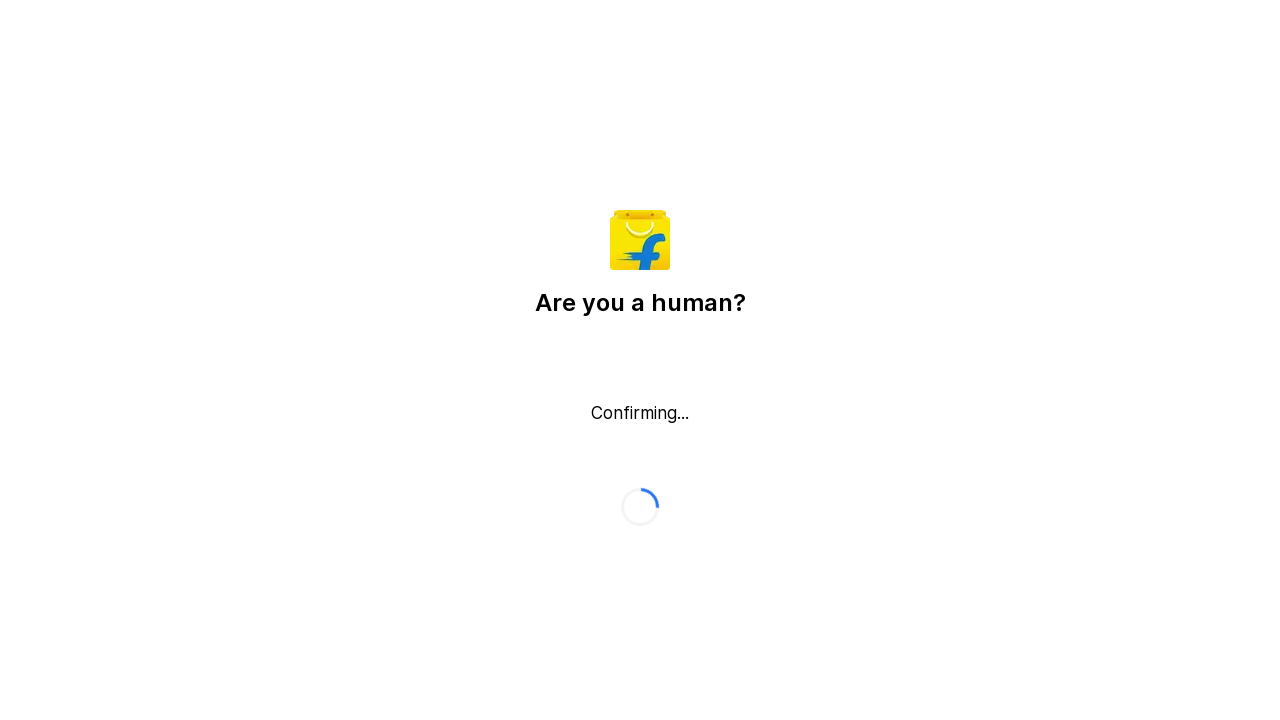